Tests basic form elements by navigating to the Basic Elements page, filling in first name, last name, and company name fields, then submitting the form and verifying the alert message.

Starting URL: http://automationbykrishna.com

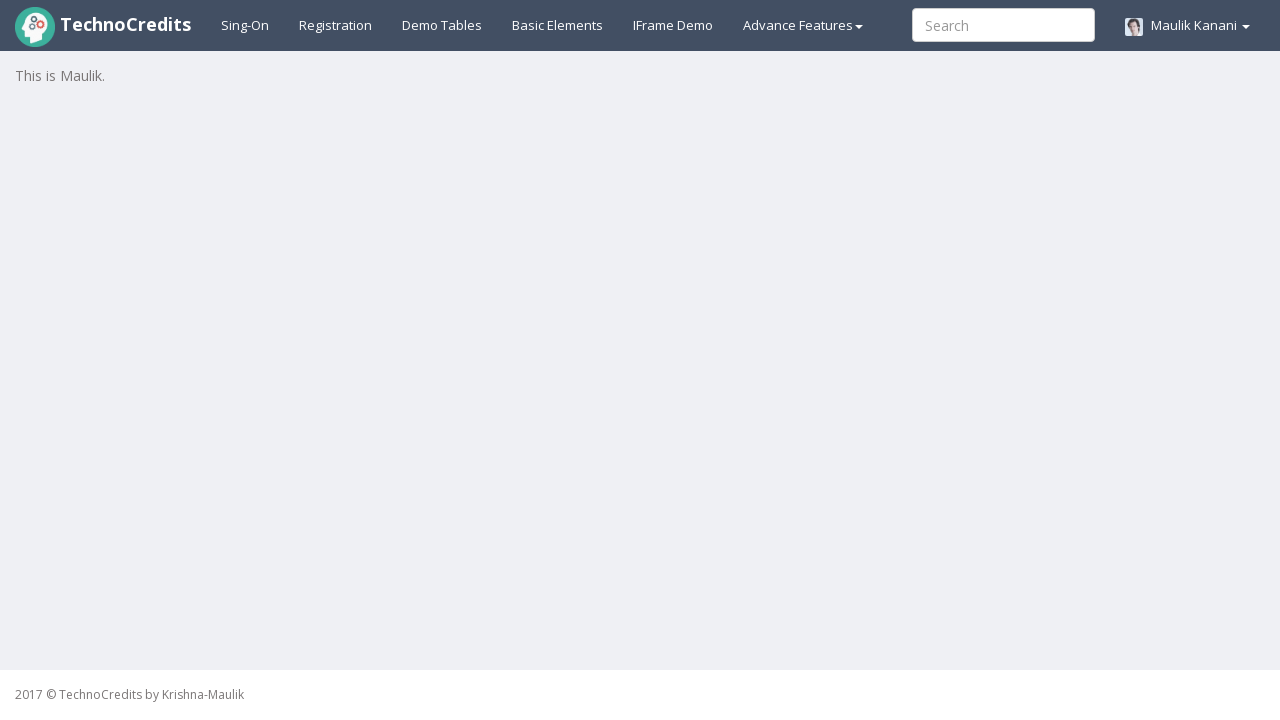

Clicked on Basic Elements link at (558, 25) on a#basicelements
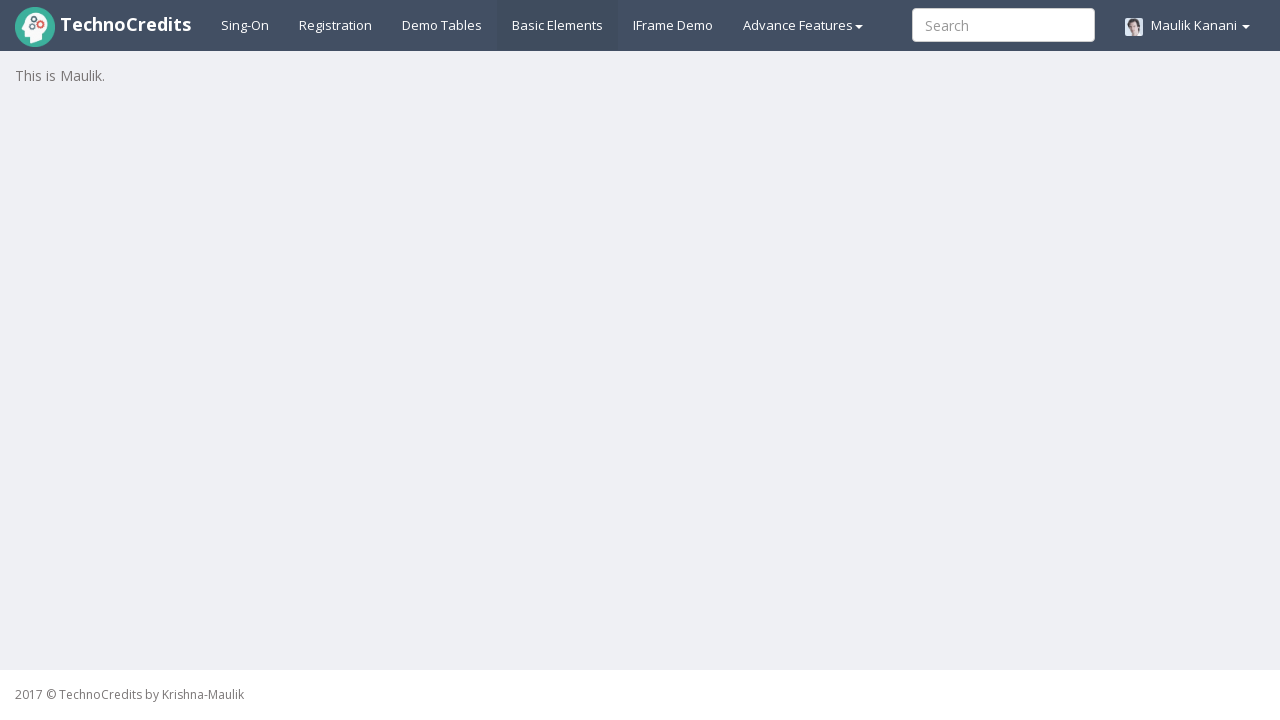

Basic Elements form loaded
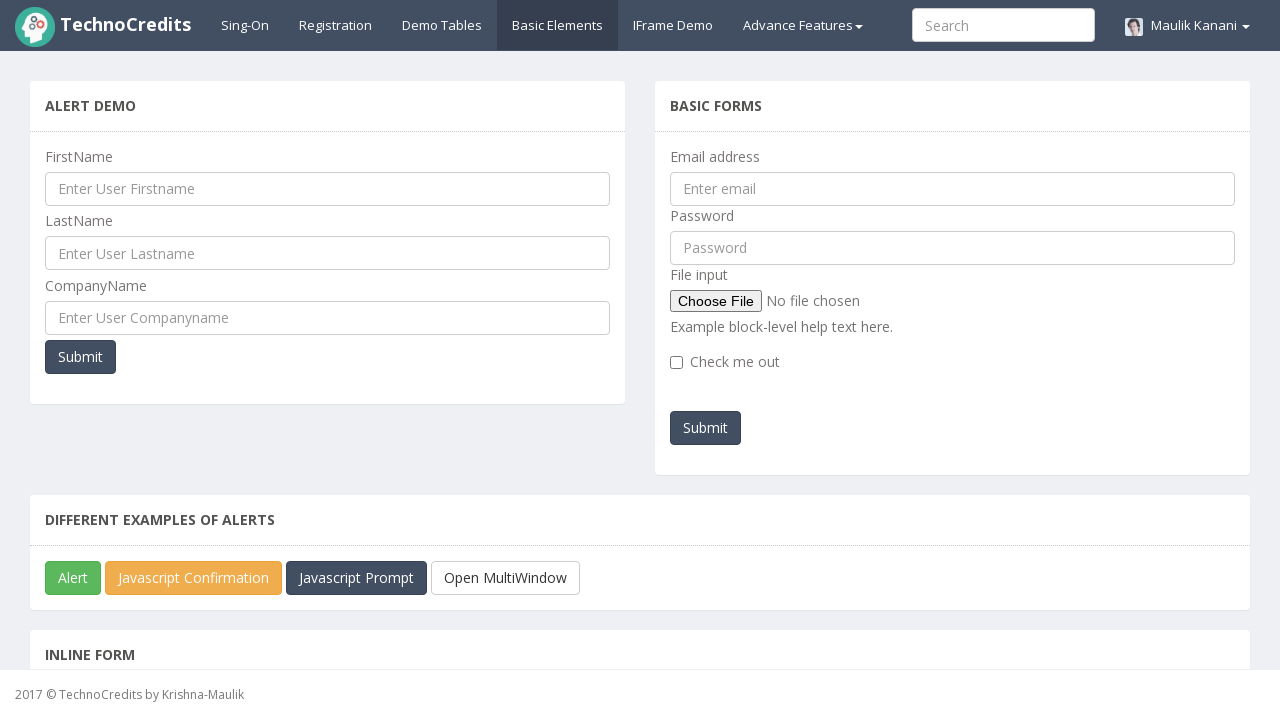

Filled first name field with 'Onkar' on input#UserFirstName
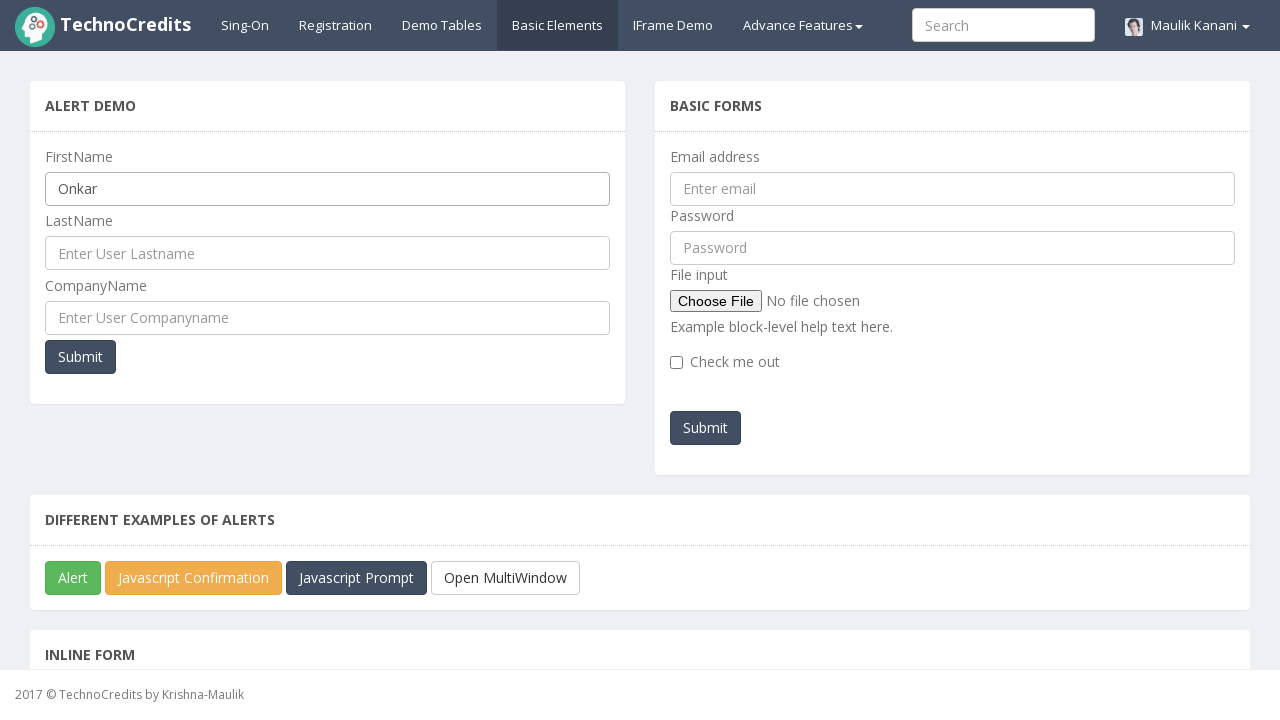

Filled last name field with 'Patil' on input#UserLastName
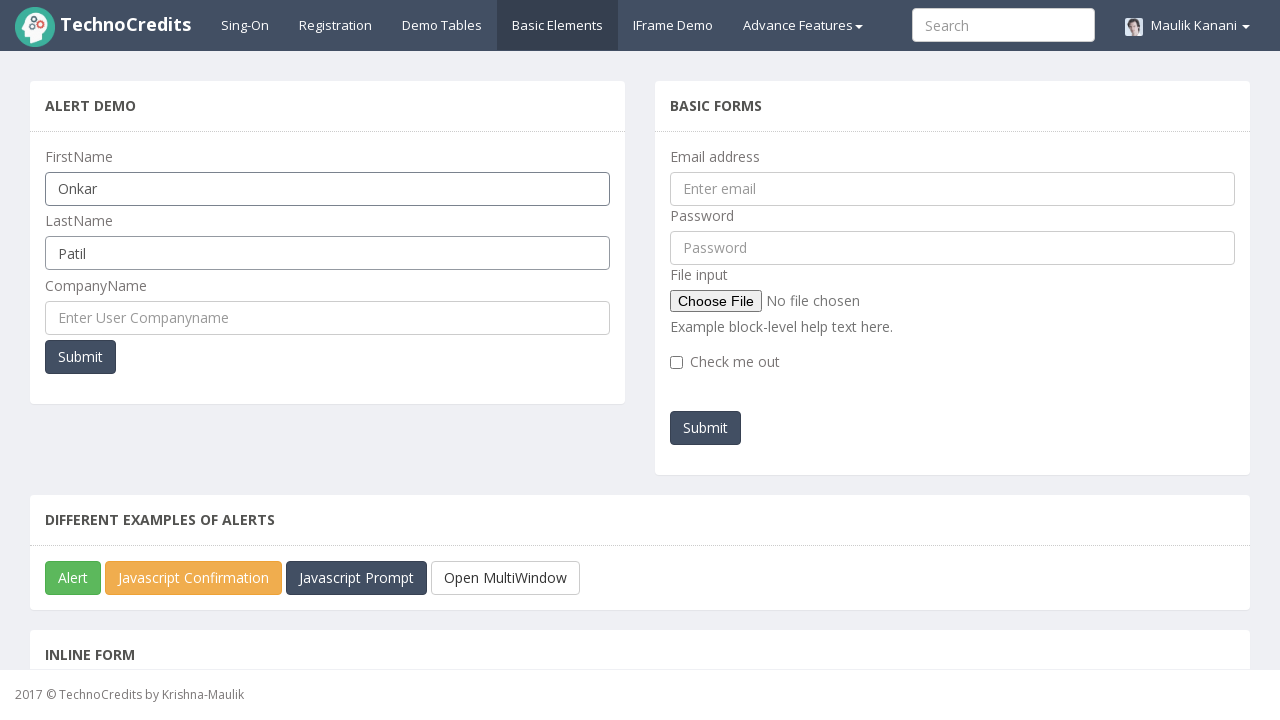

Filled company name field with 'Dassault Systems' on input#UserCompanyName
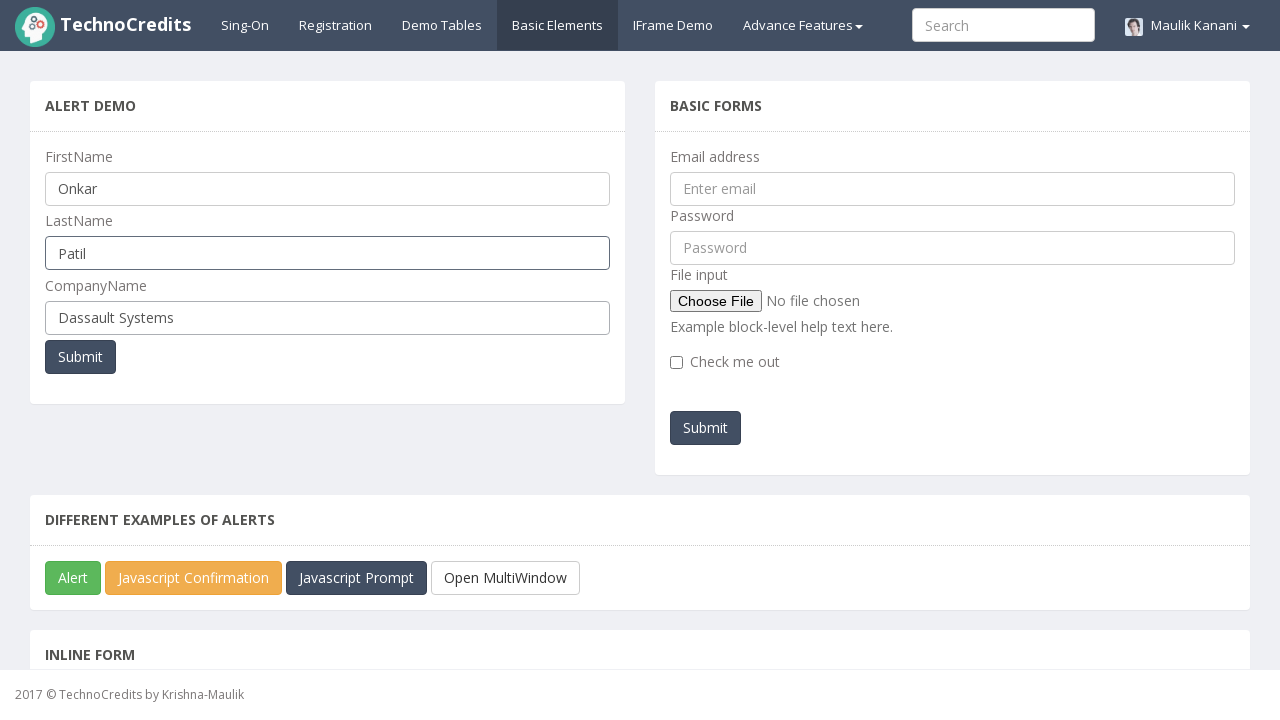

Clicked on Submit button at (80, 357) on div[name='secondSegment'] button[type='submit']
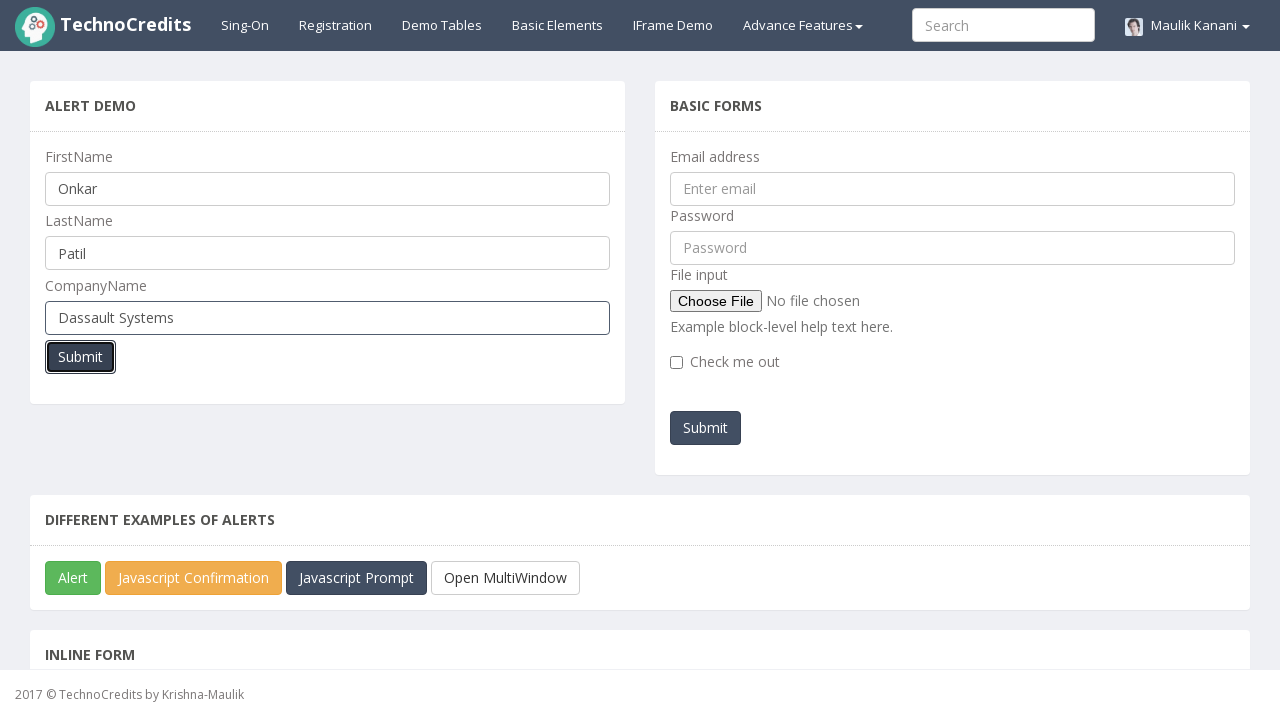

Alert dialog accepted
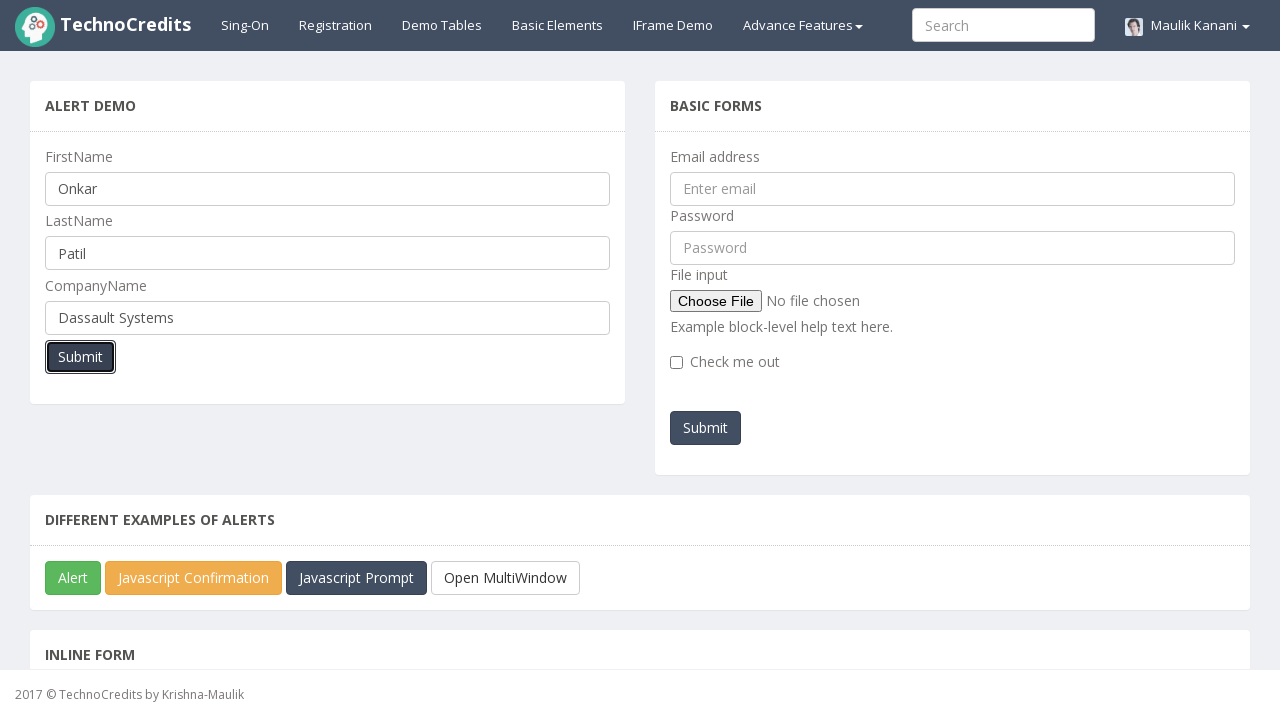

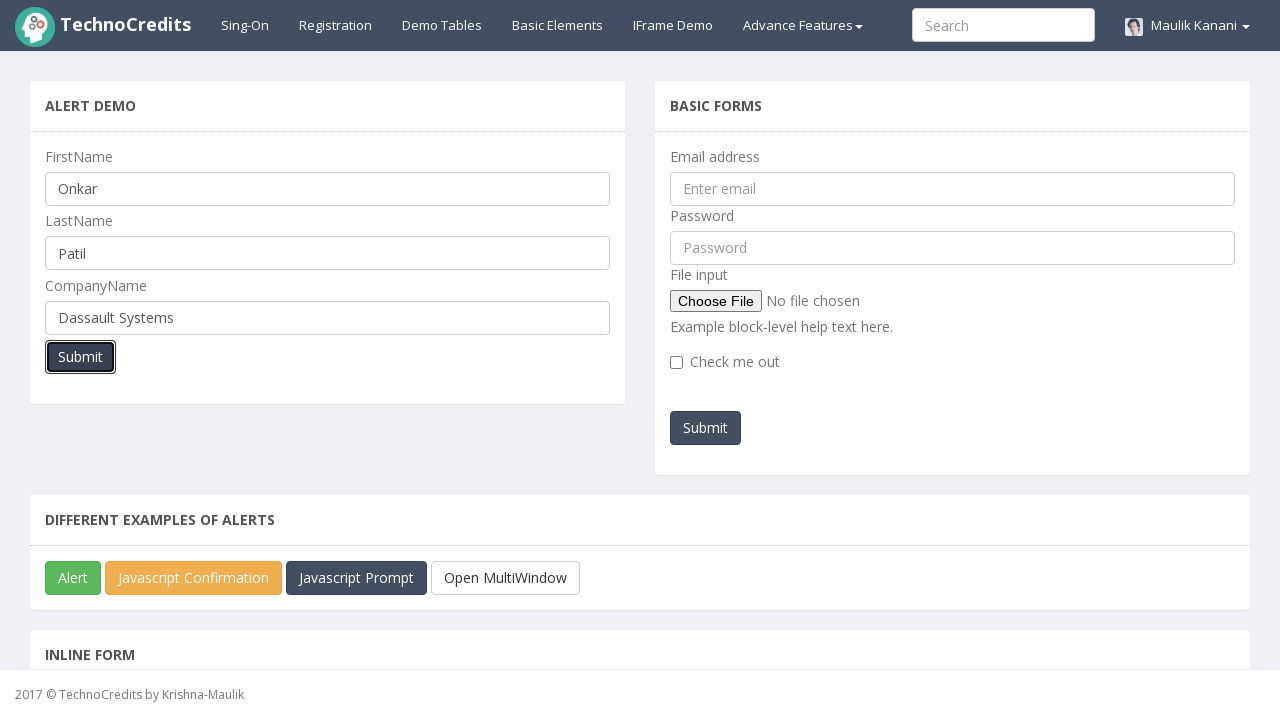